Tests a registration form by filling in three required fields (first name, last name, city) and submitting the form, then verifies successful registration message appears.

Starting URL: http://suninjuly.github.io/registration1.html

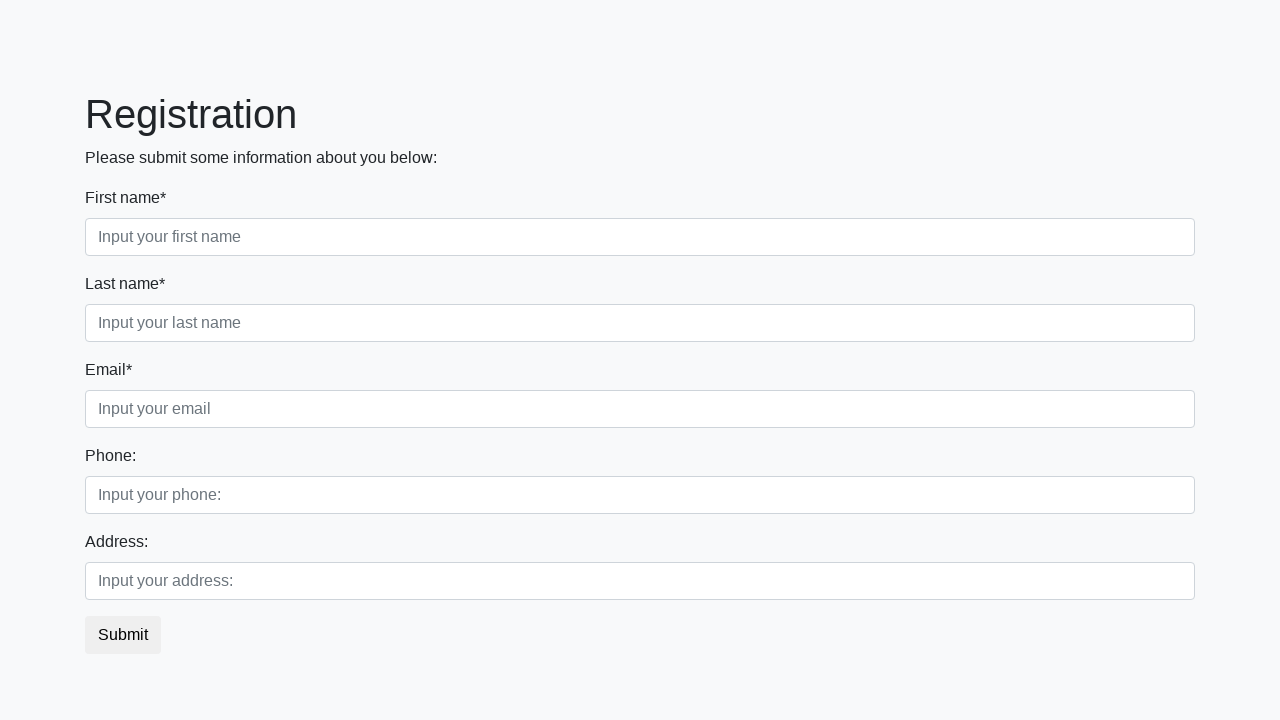

Filled first name field with 'Ivan' on //div[@class='first_block']//div[@class='form-group first_class']//input
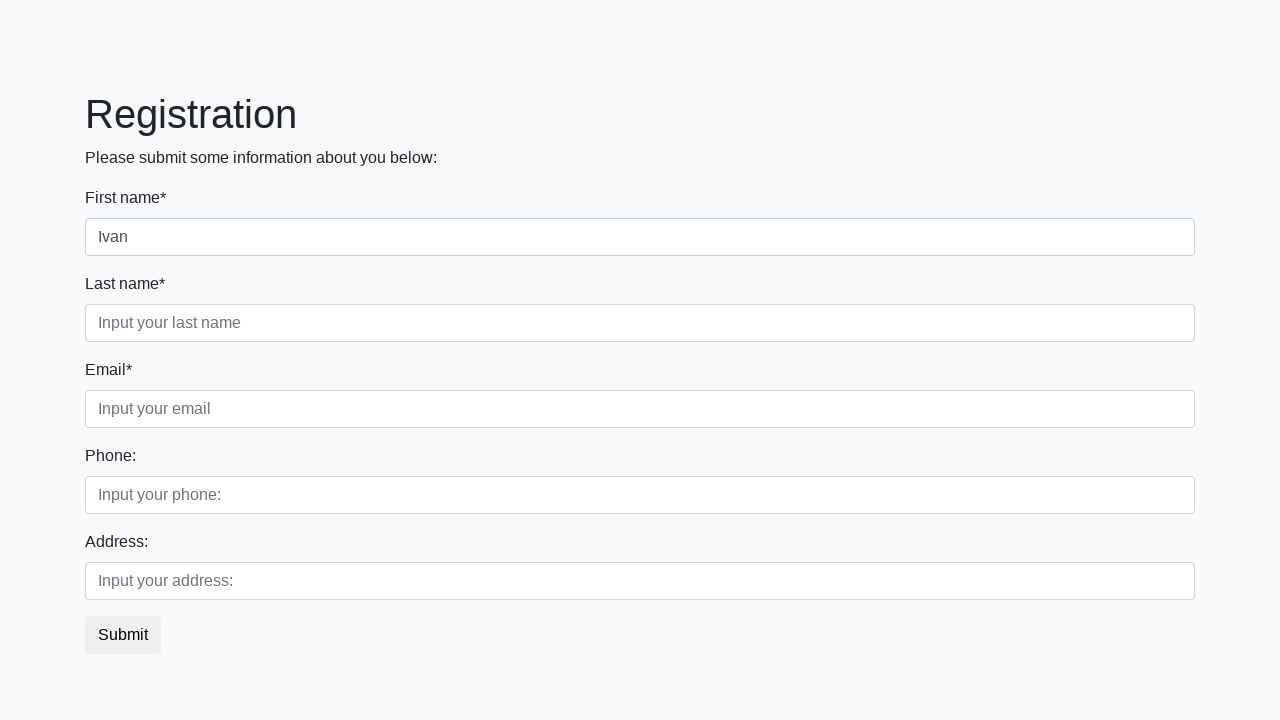

Filled last name field with 'Petrov' on //div[@class='first_block']//div[@class='form-group second_class']//input
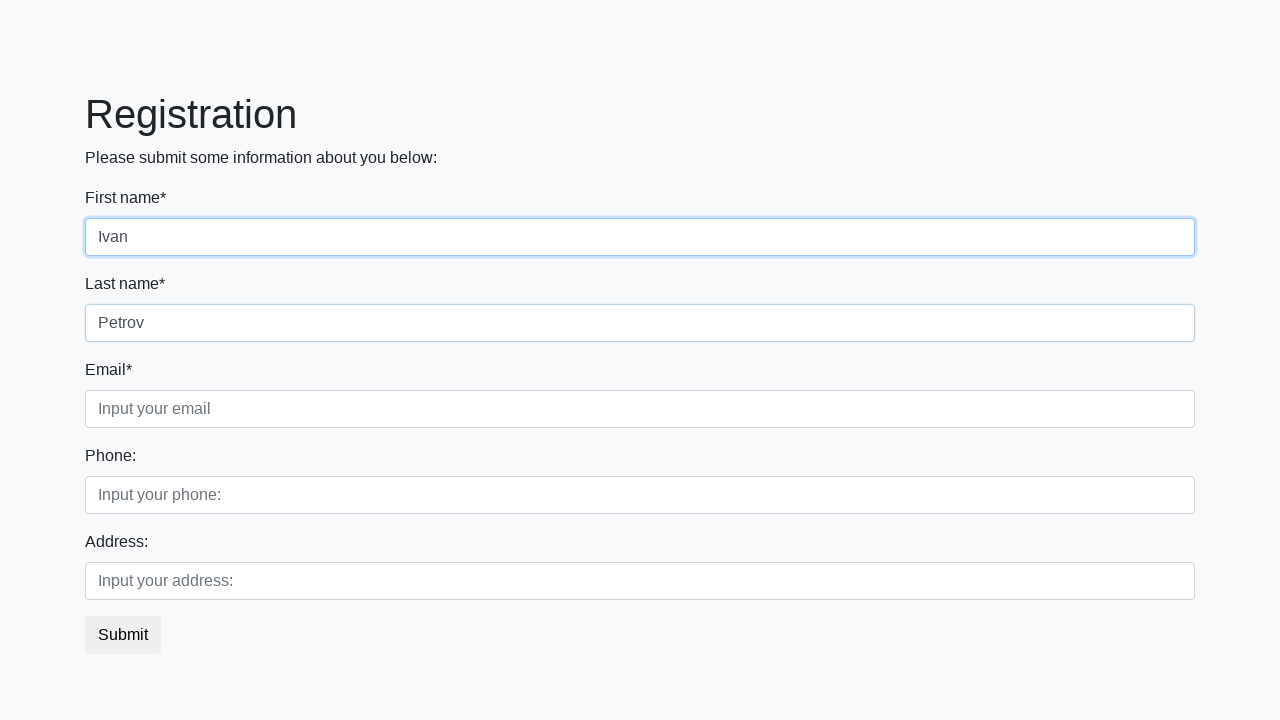

Filled city field with 'Smolensk' on //div[@class='first_block']//div[@class='form-group third_class']//input
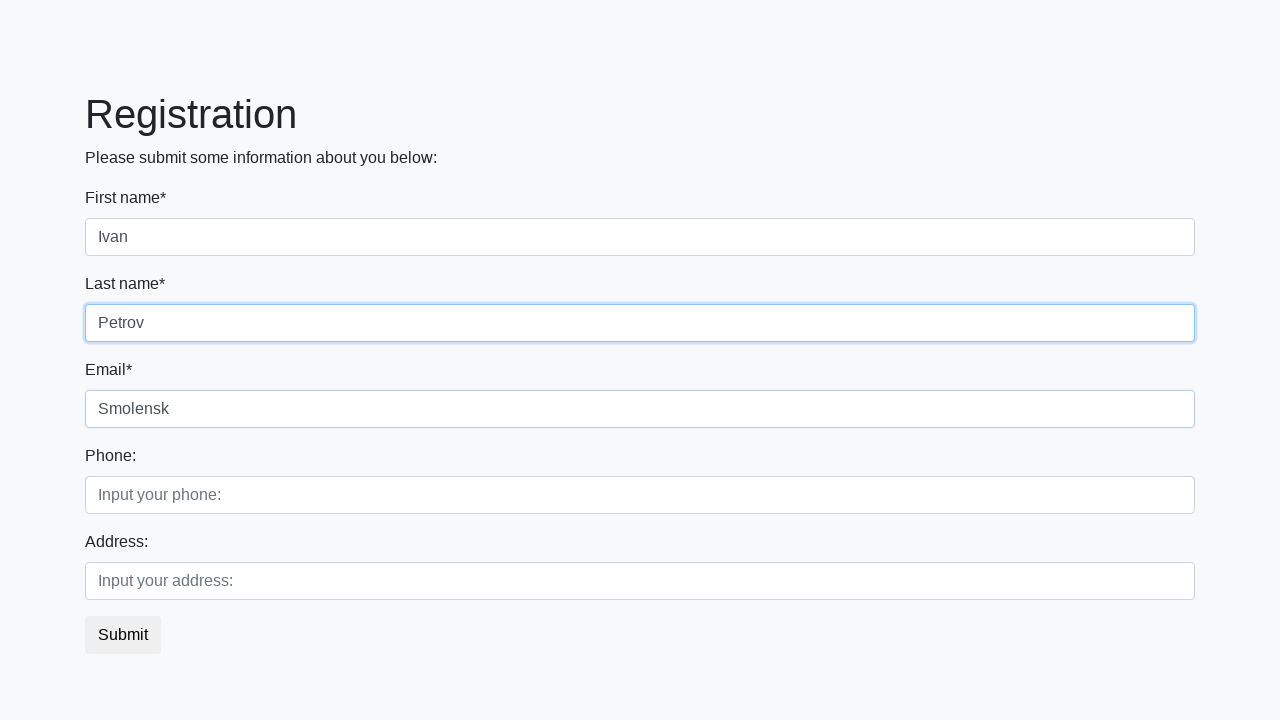

Clicked submit button to register at (123, 635) on button.btn
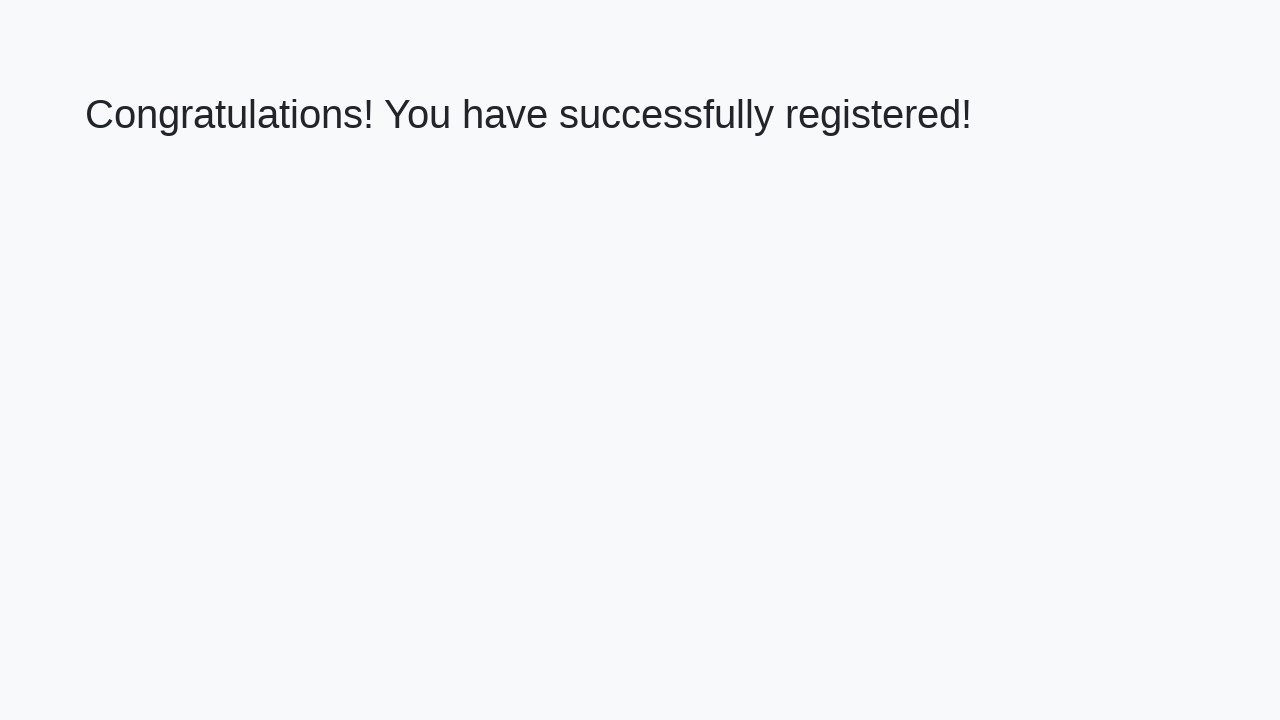

Success message heading loaded
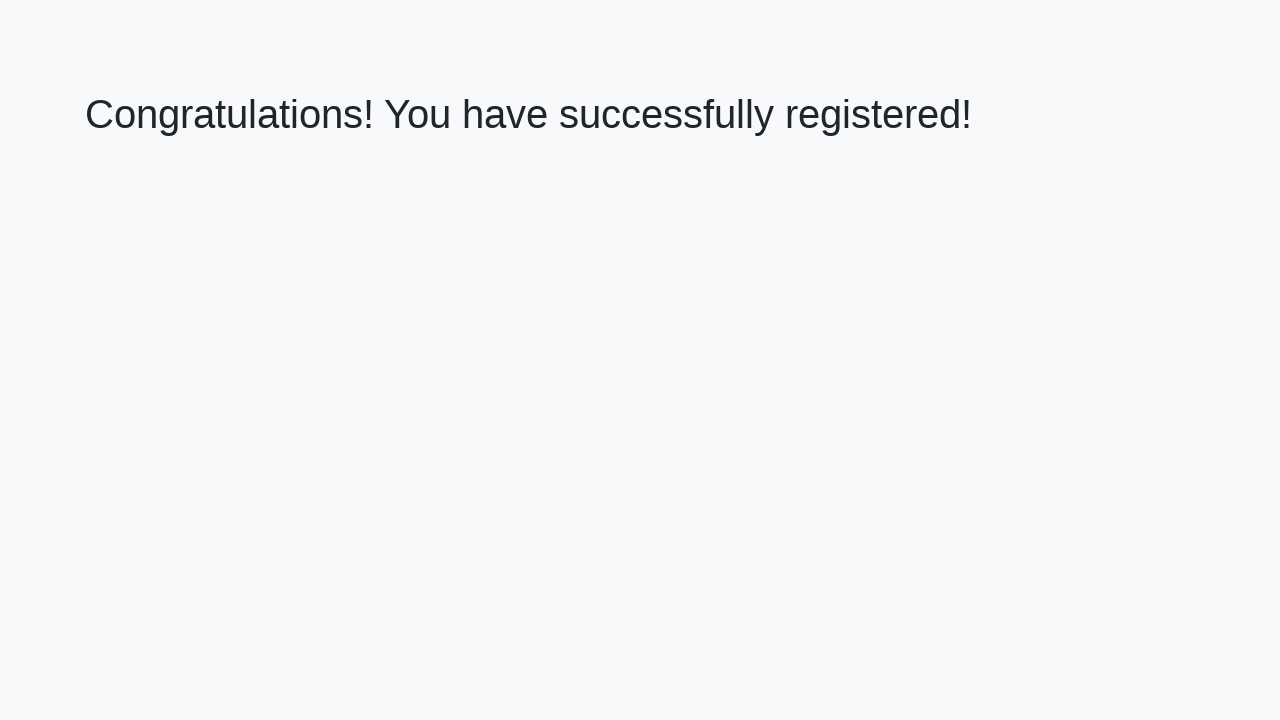

Retrieved success message: 'Congratulations! You have successfully registered!'
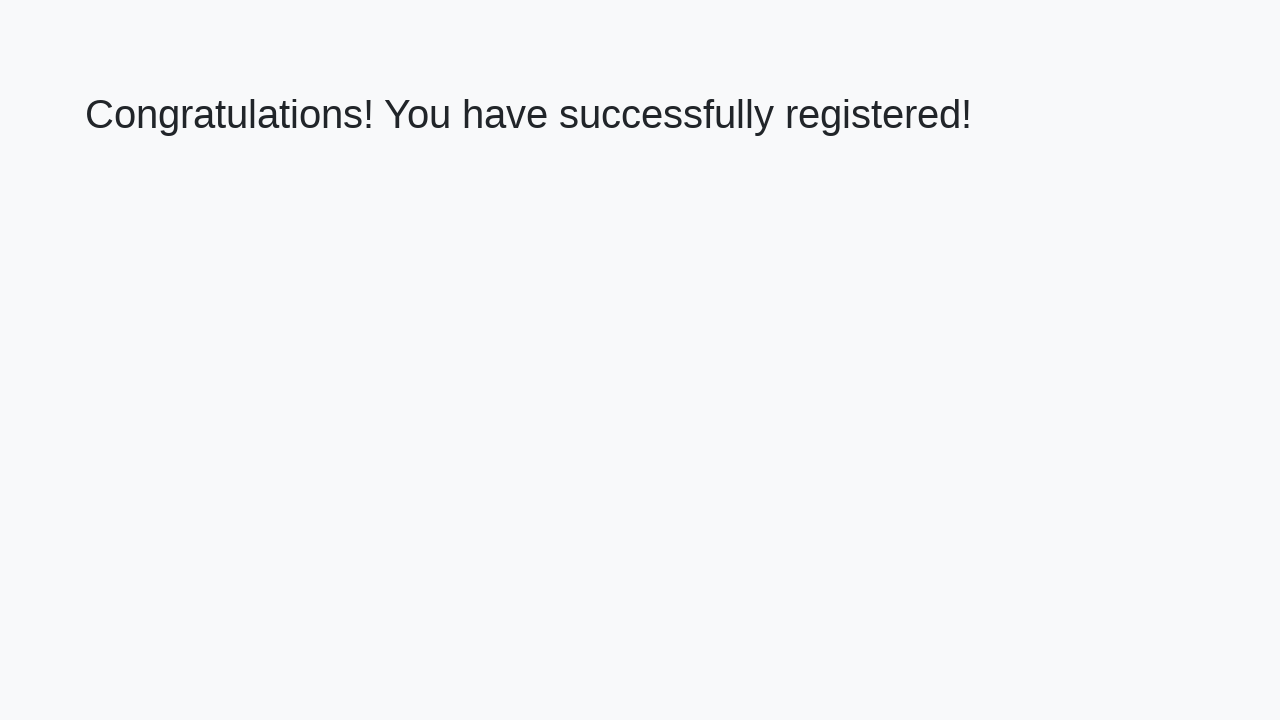

Verified successful registration message
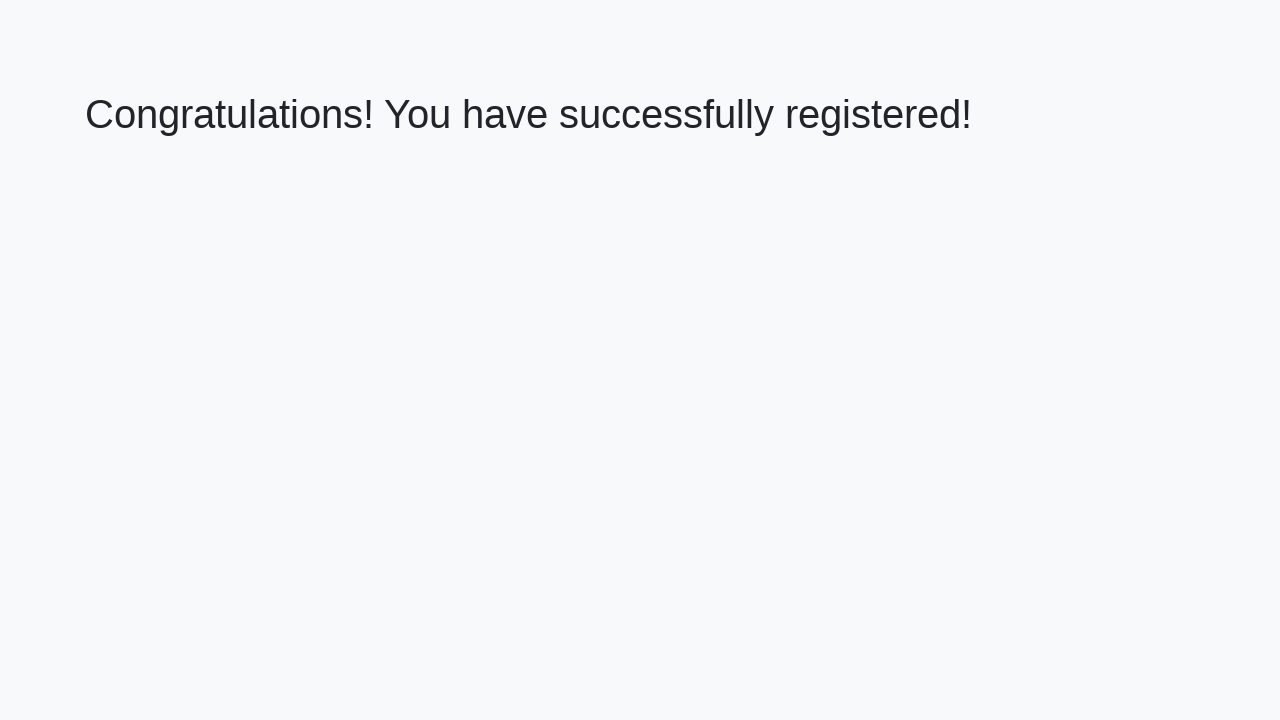

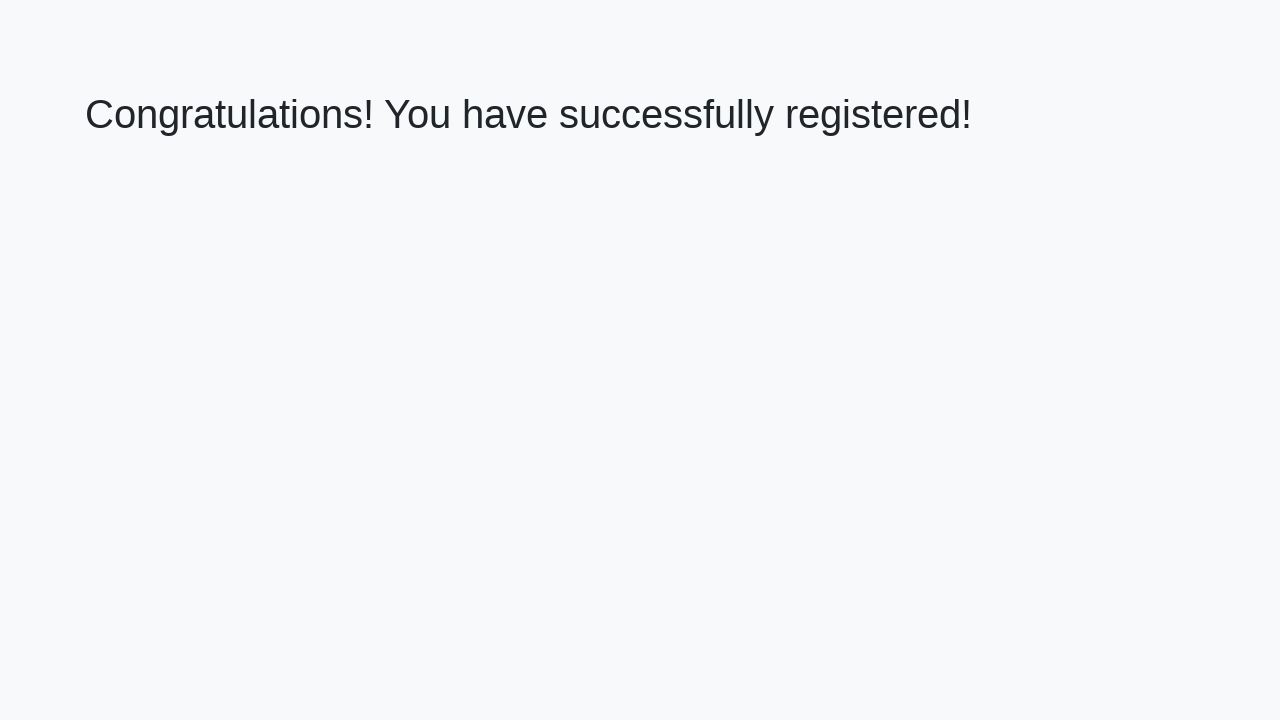